Clicks the Place Order button to initiate the purchase process

Starting URL: https://www.demoblaze.com/cart.html

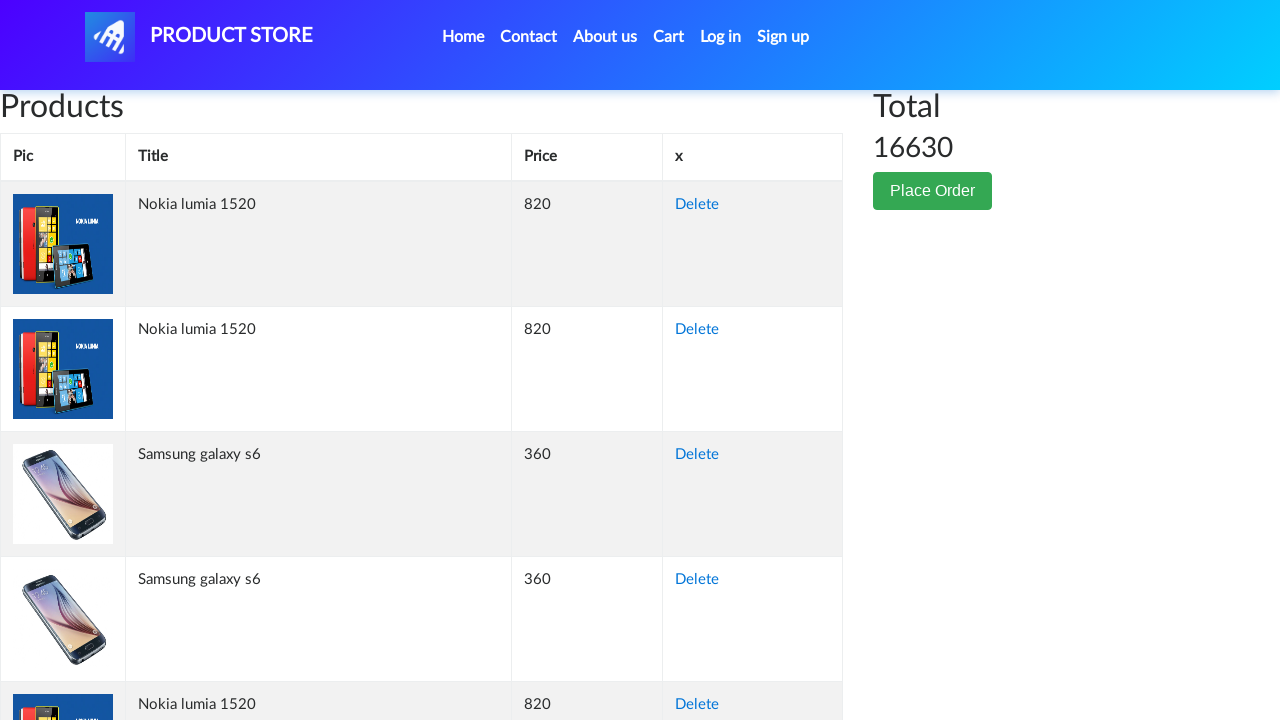

Clicked Place Order button to initiate purchase process at (933, 191) on xpath=//*[@id="page-wrapper"]/div/div[2]/button
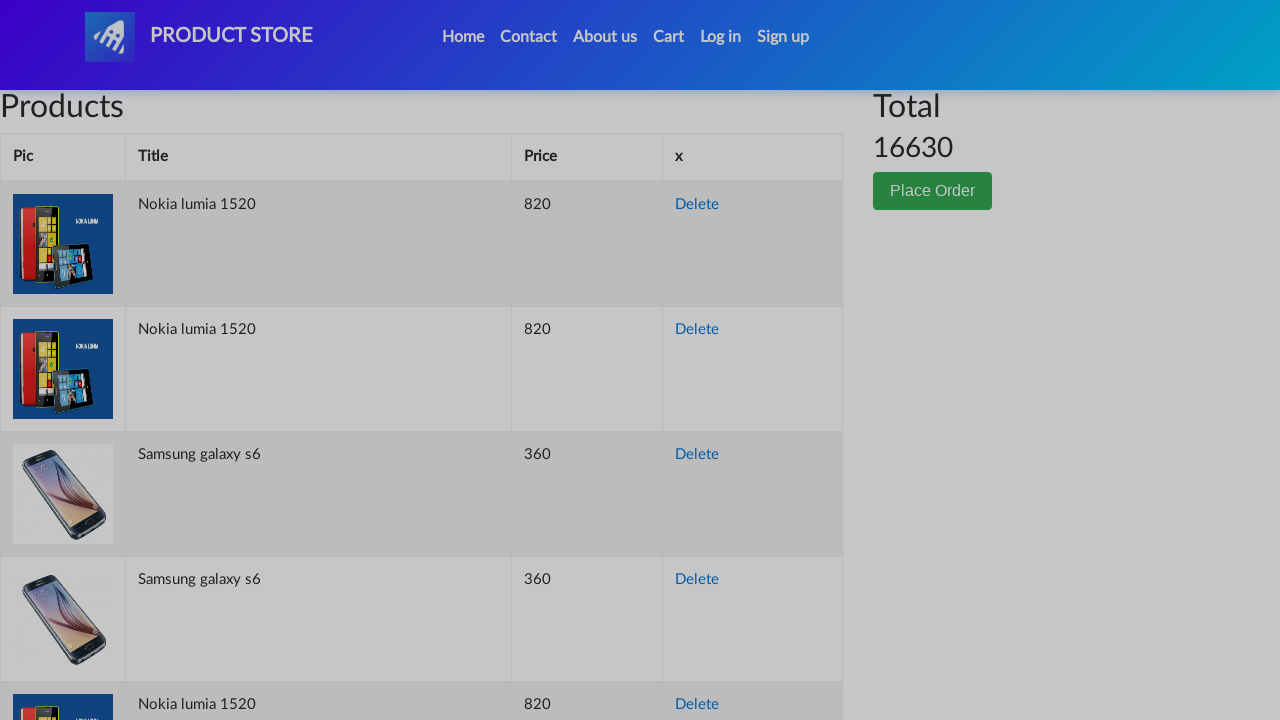

Order modal appeared on screen
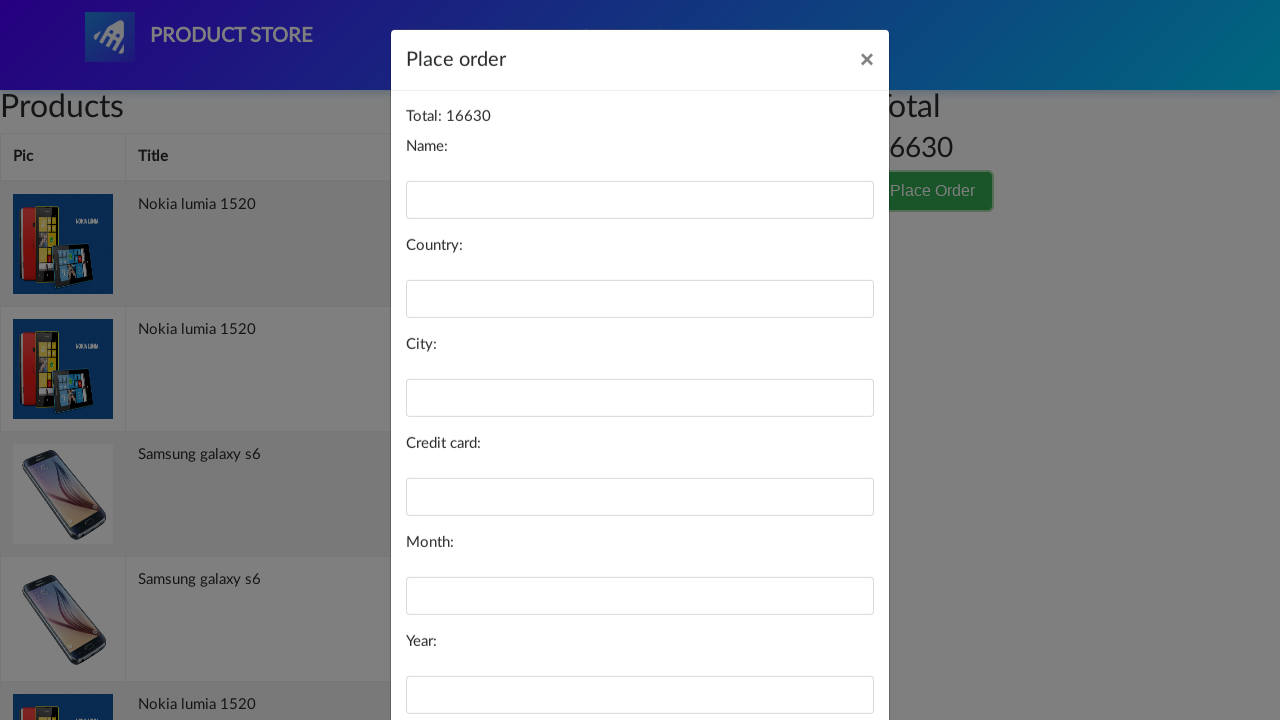

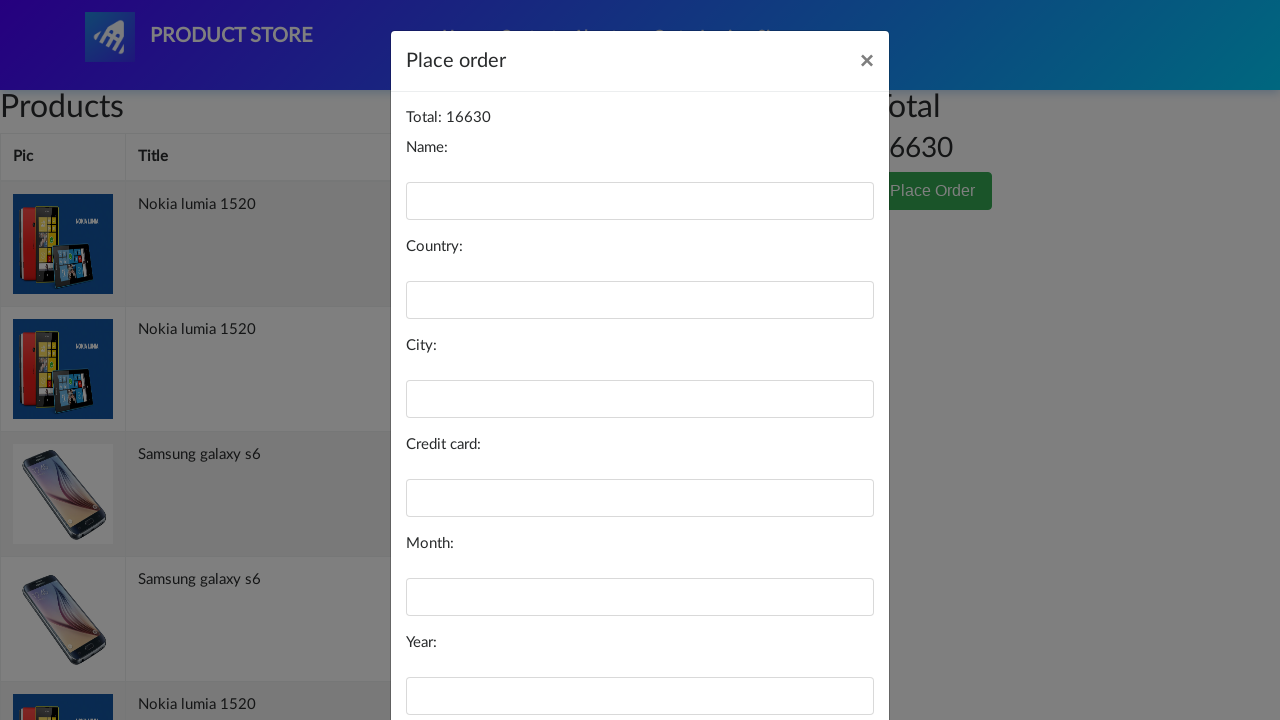